Tests search functionality on Python.org by entering a search query and submitting the form

Starting URL: http://www.python.org

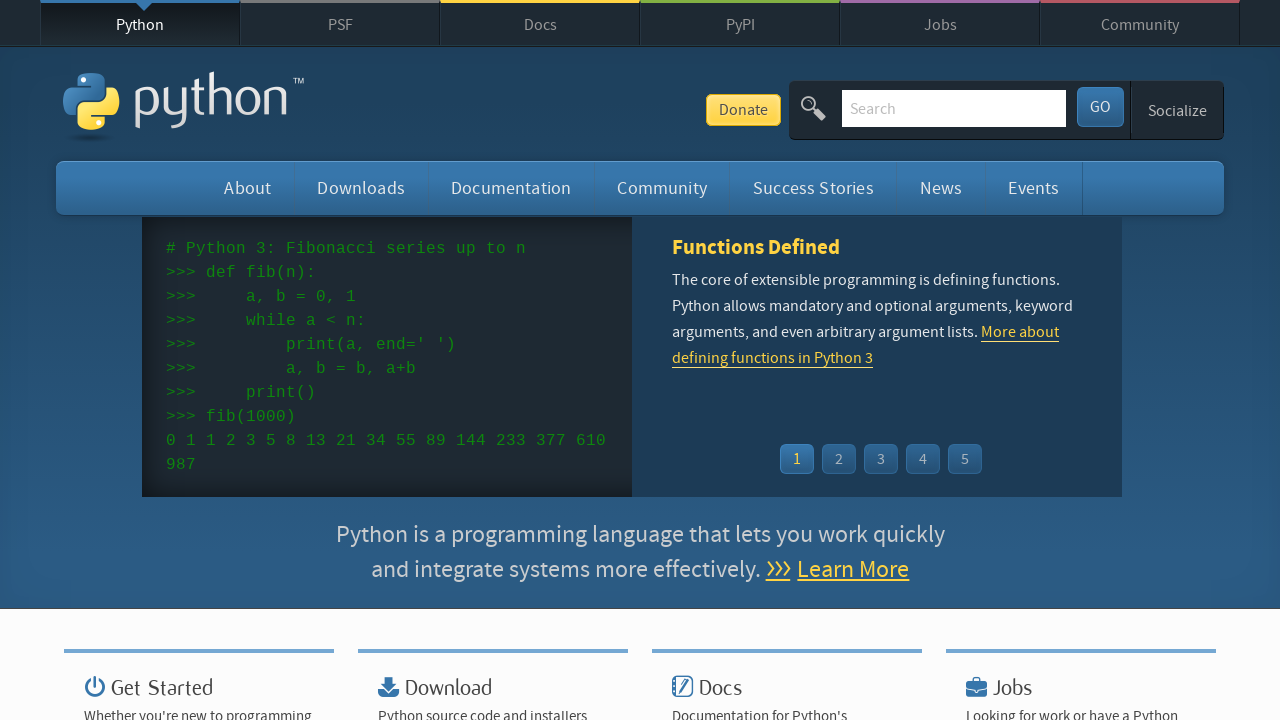

Filled search box with 'pycon' on input[name='q']
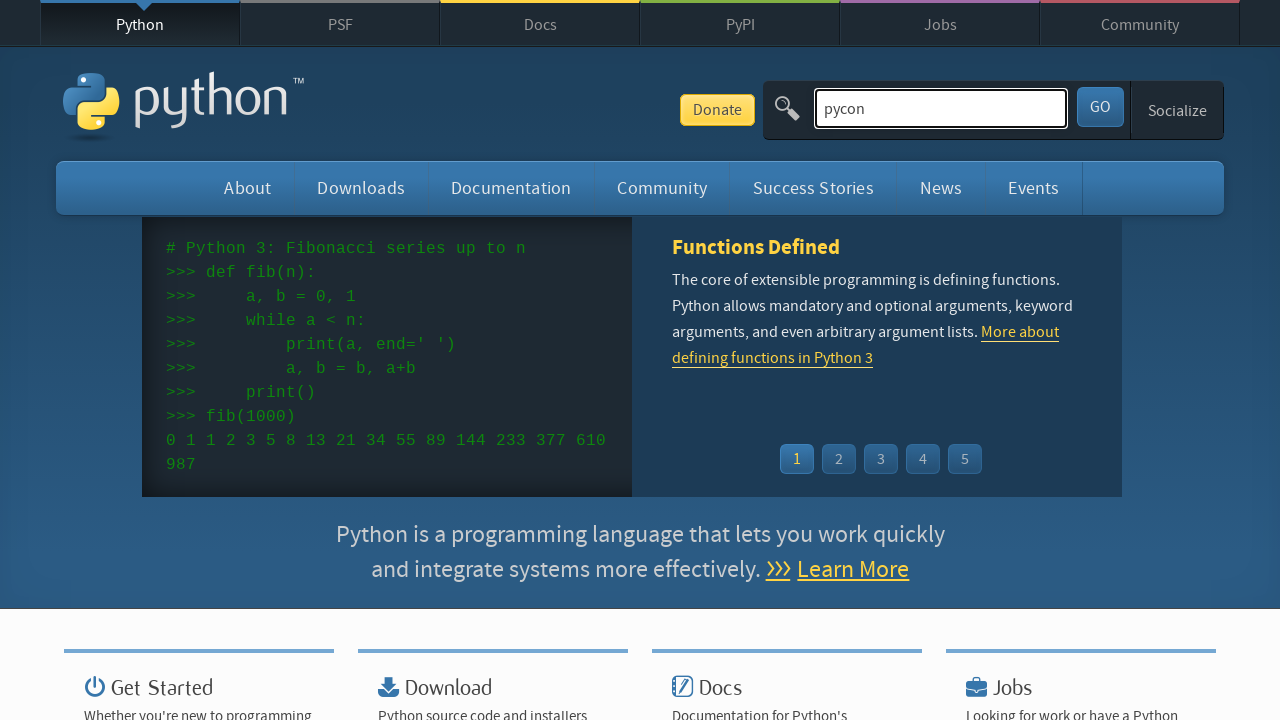

Pressed Enter to submit search query on input[name='q']
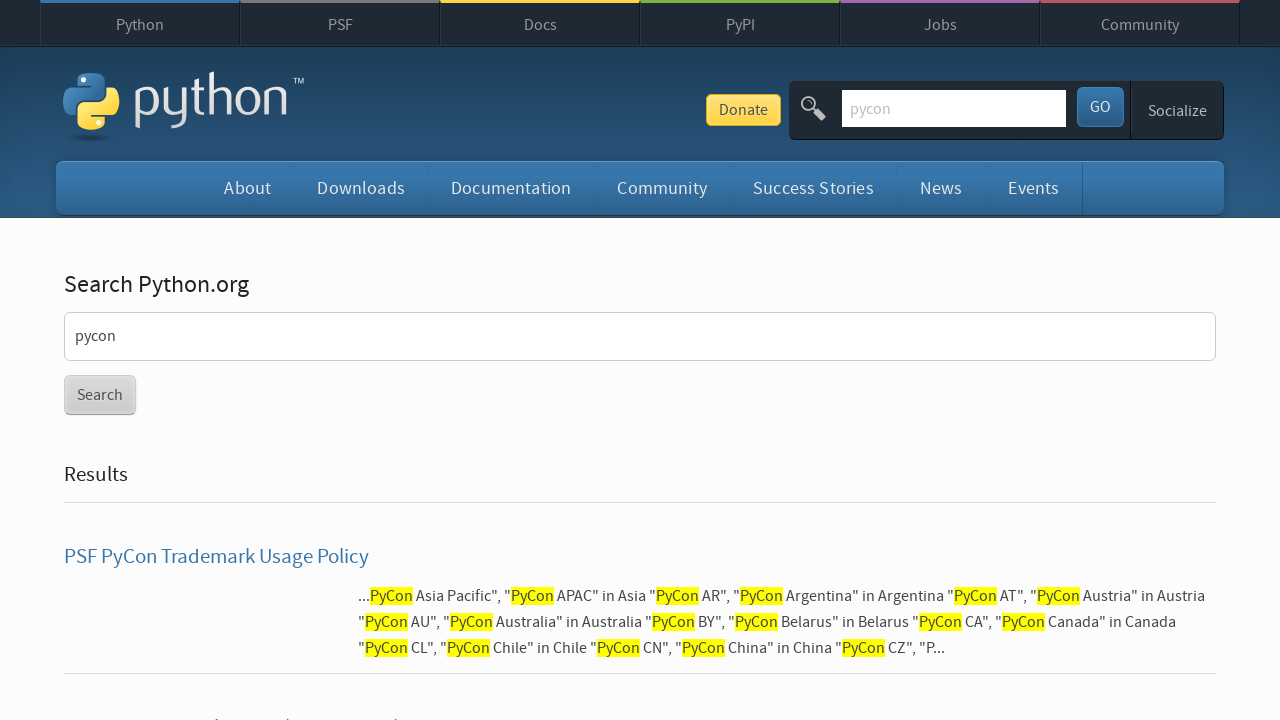

Search results page loaded successfully
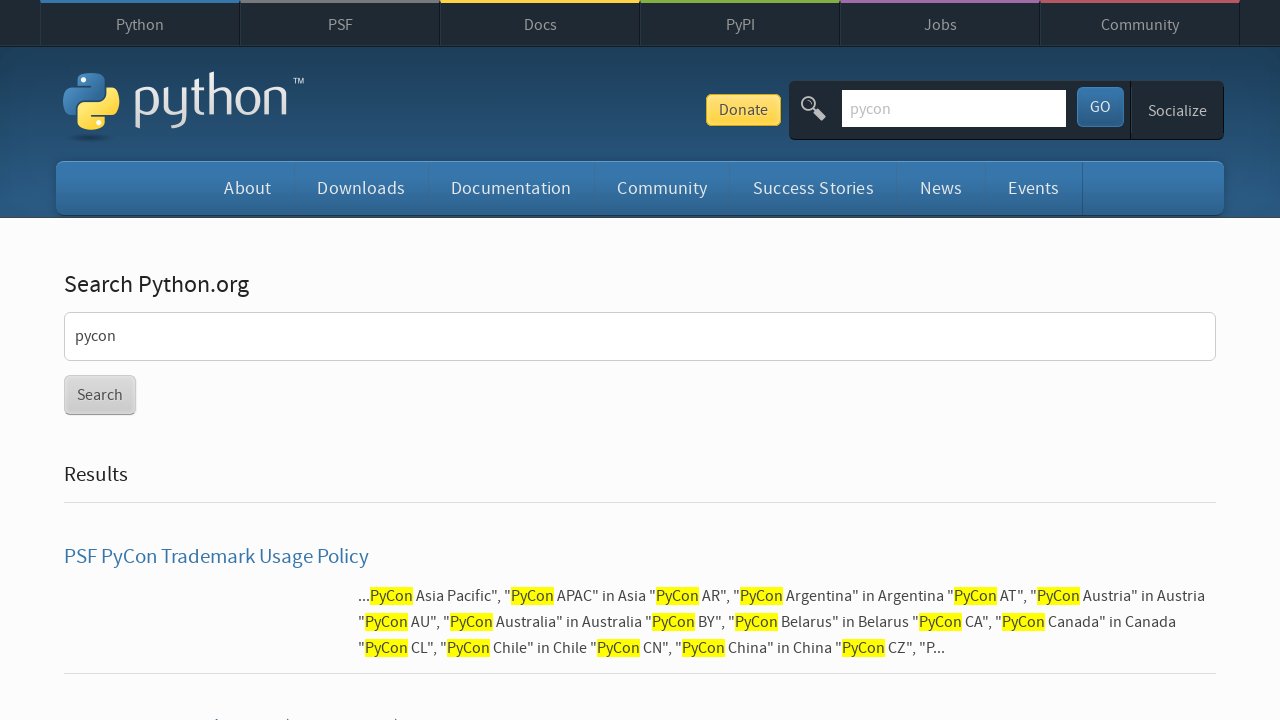

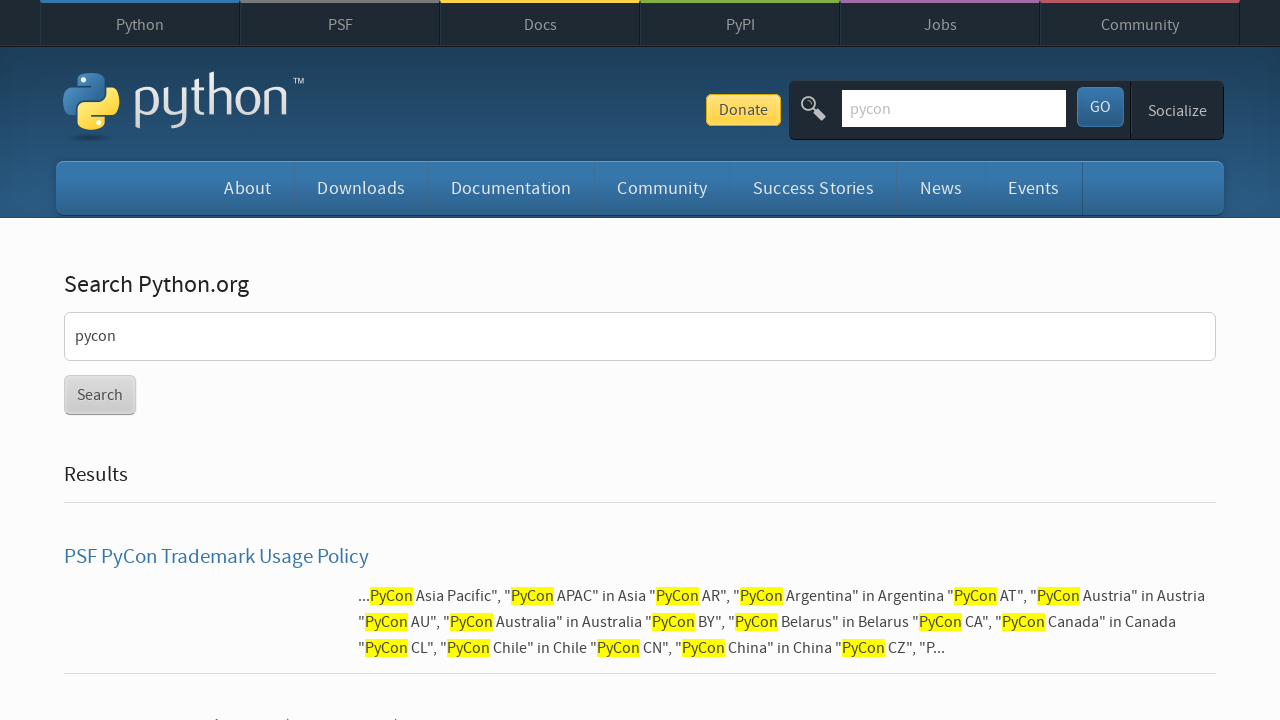